Tests clicking a link that opens a popup window on the omayo test blog site

Starting URL: http://omayo.blogspot.com/

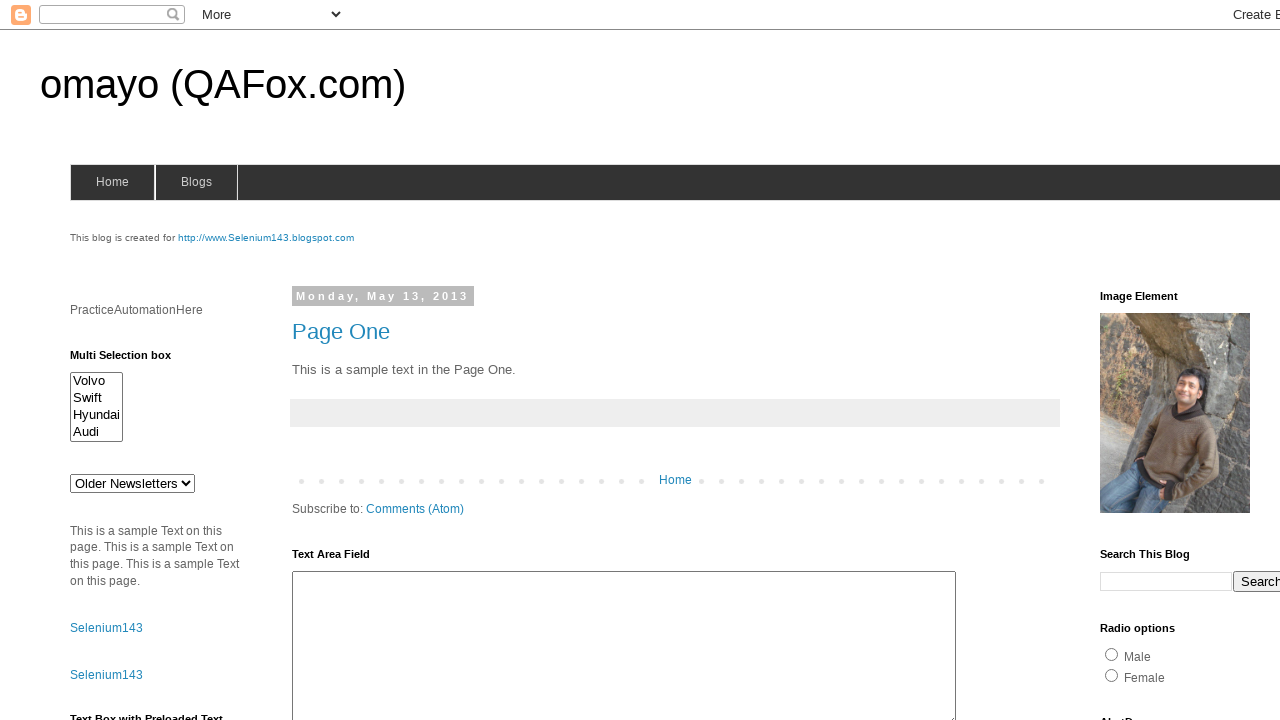

Clicked link to open popup window at (132, 360) on text=Open a popup window
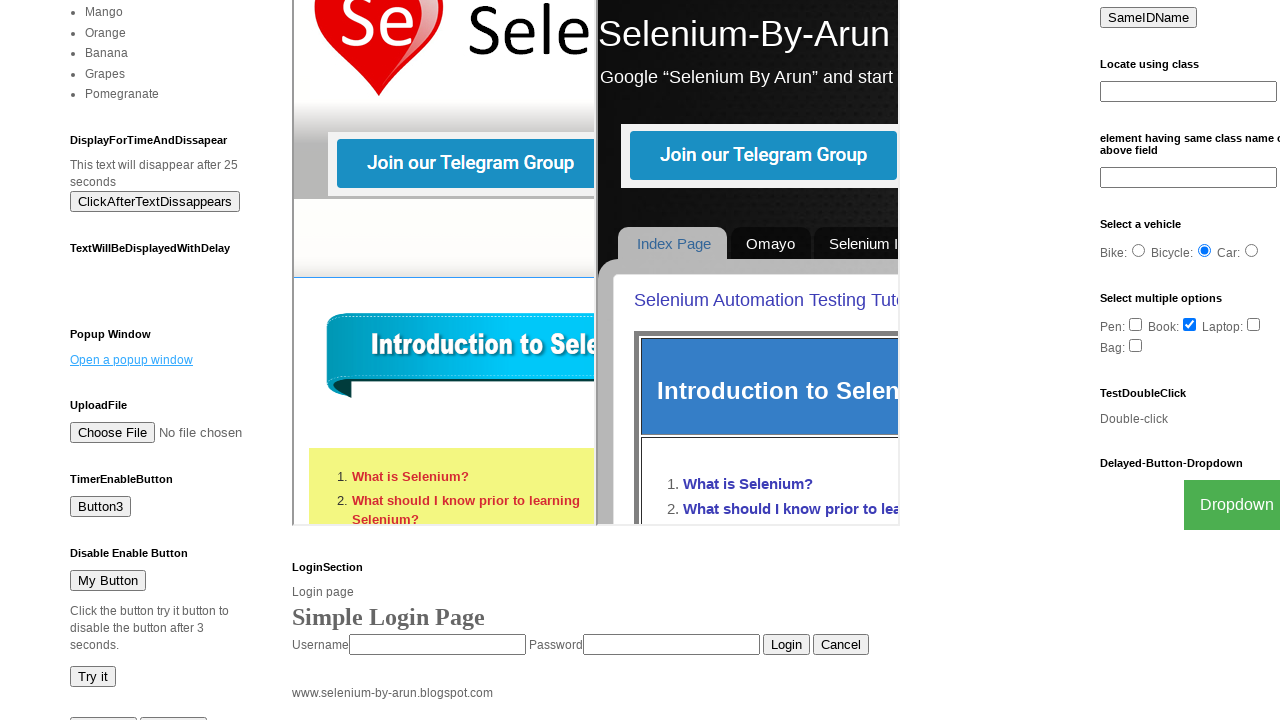

Waited for popup window to appear
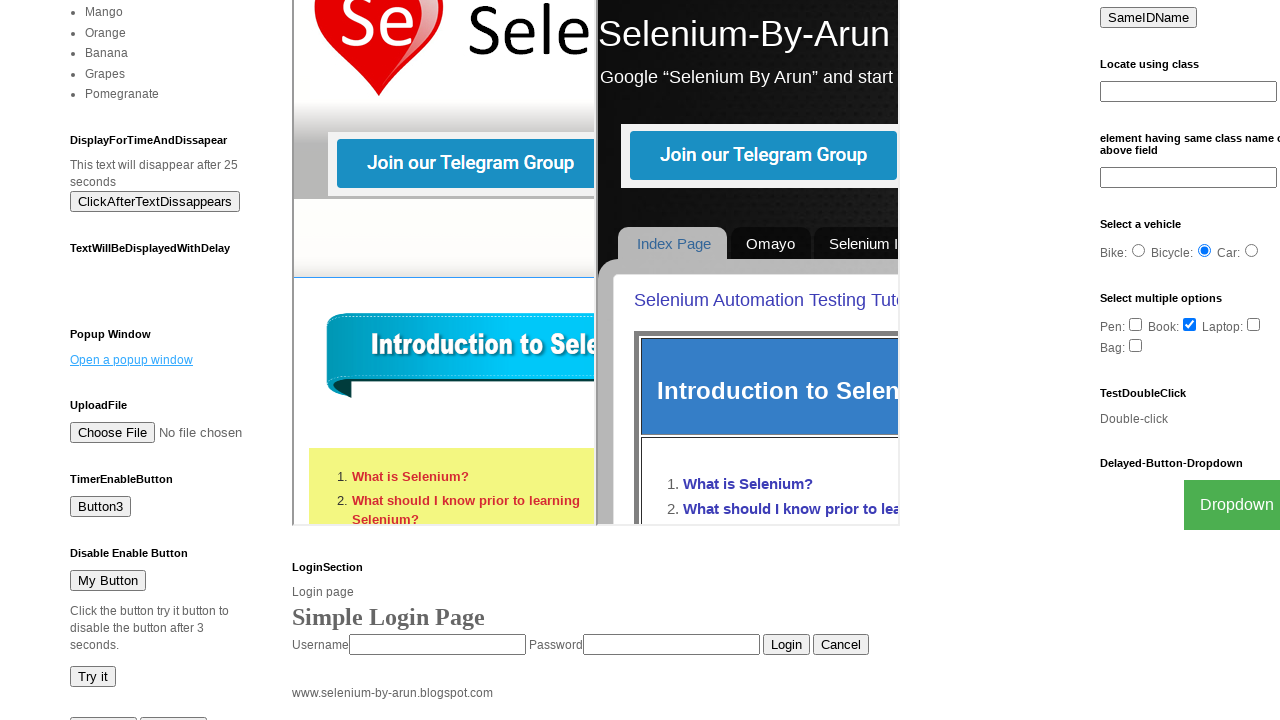

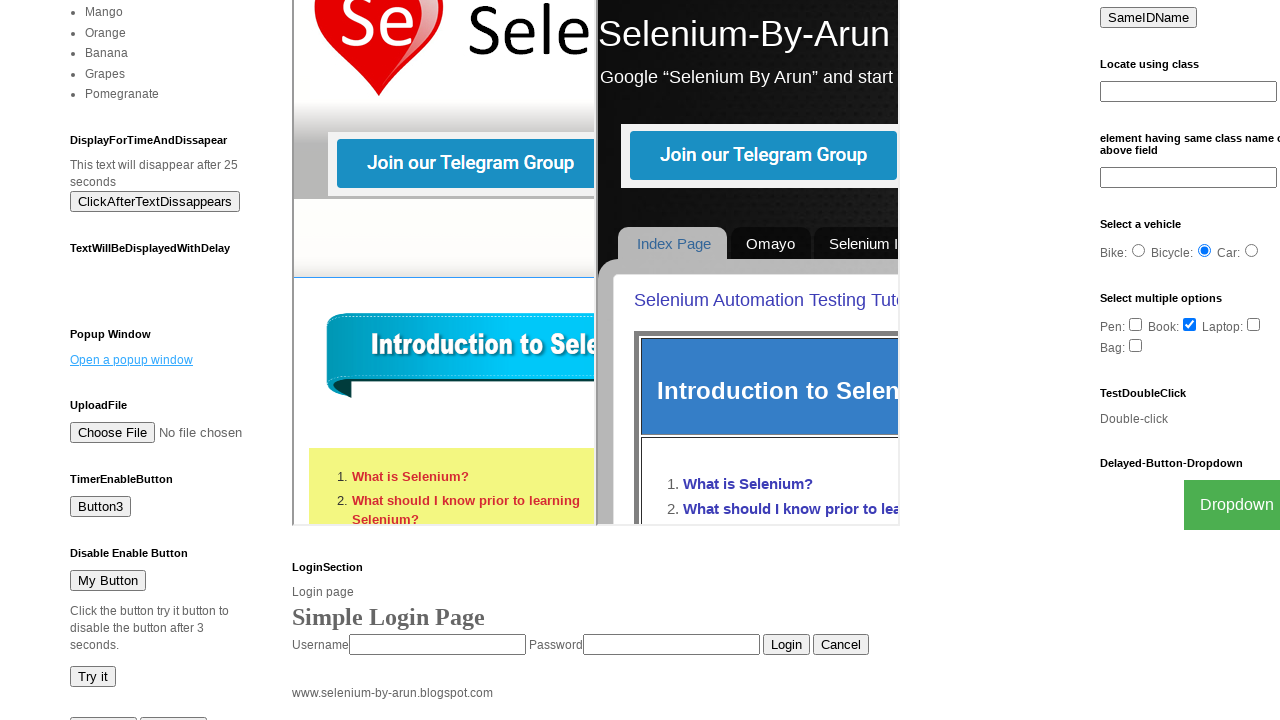